Tests the product search functionality on an e-commerce shop by entering a product name in the search input and submitting the search

Starting URL: https://scrapeme.live/shop

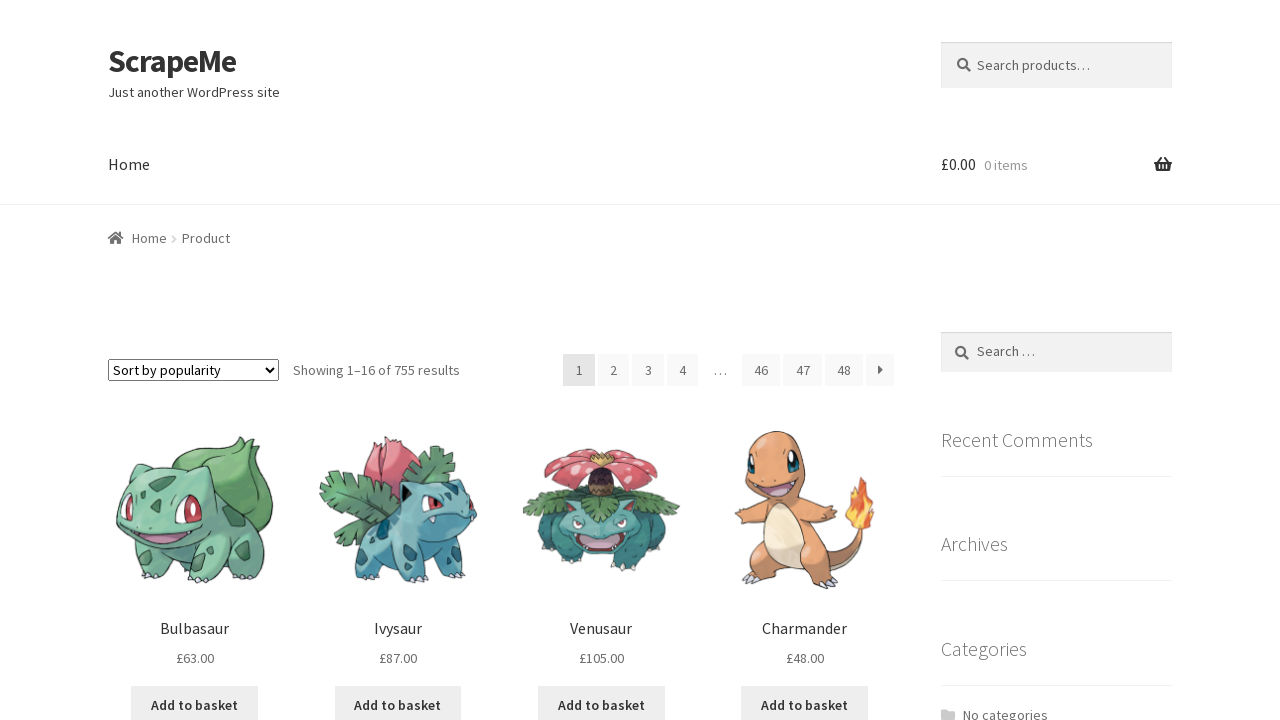

Filled search field with 'Charmander' on input[type='search']
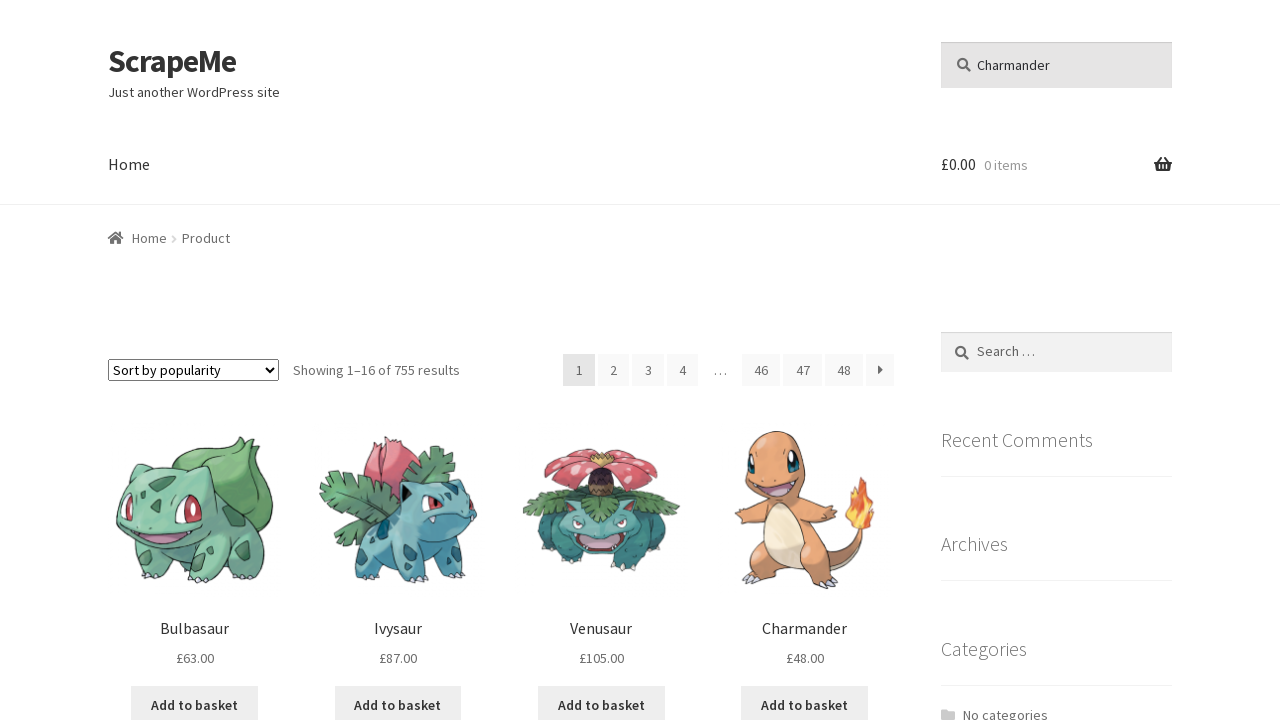

Submitted search by pressing Enter on input[type='search']
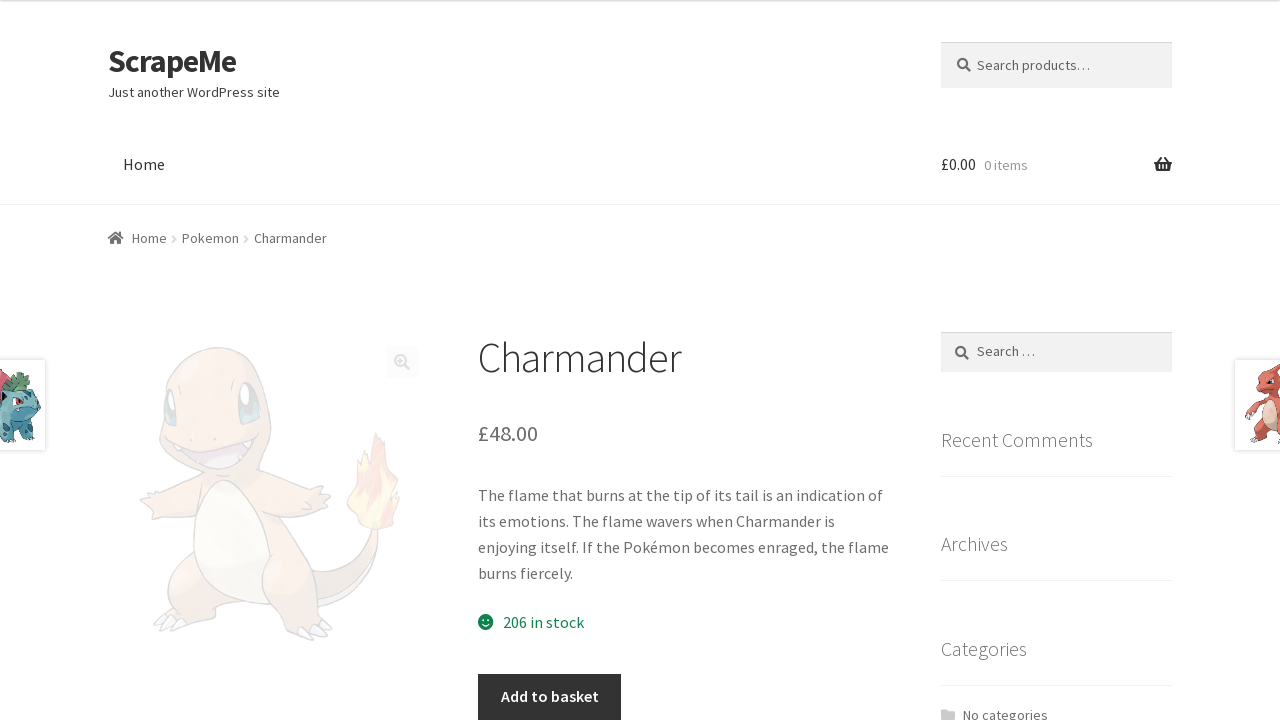

Search results loaded with product listings
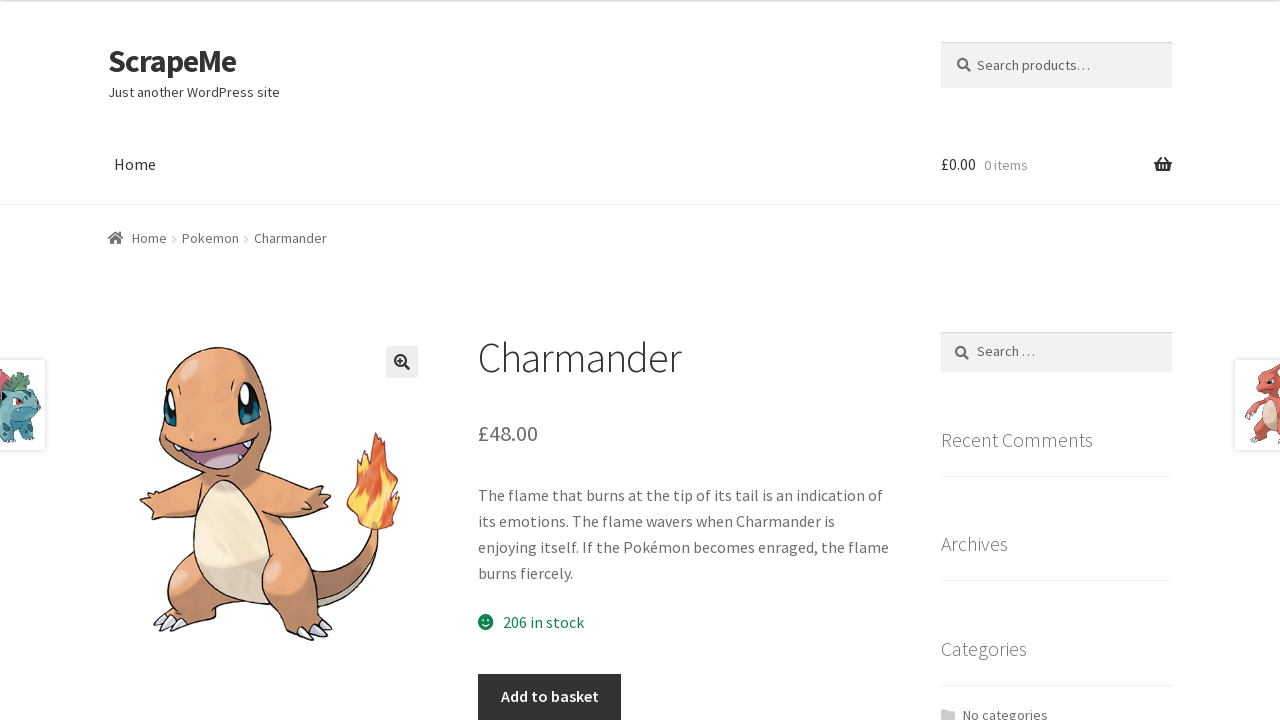

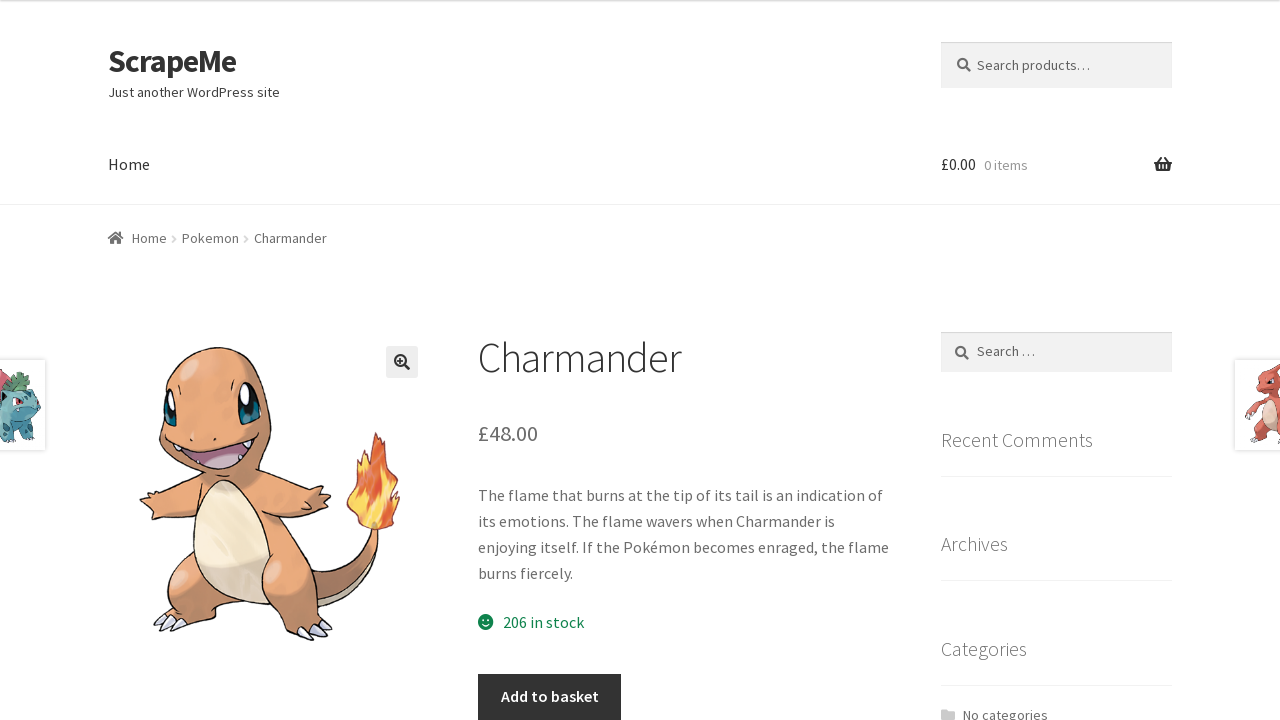